Tests dropdown menu interaction by clicking a dropdown button and then selecting the Facebook option from the revealed menu

Starting URL: https://omayo.blogspot.com/

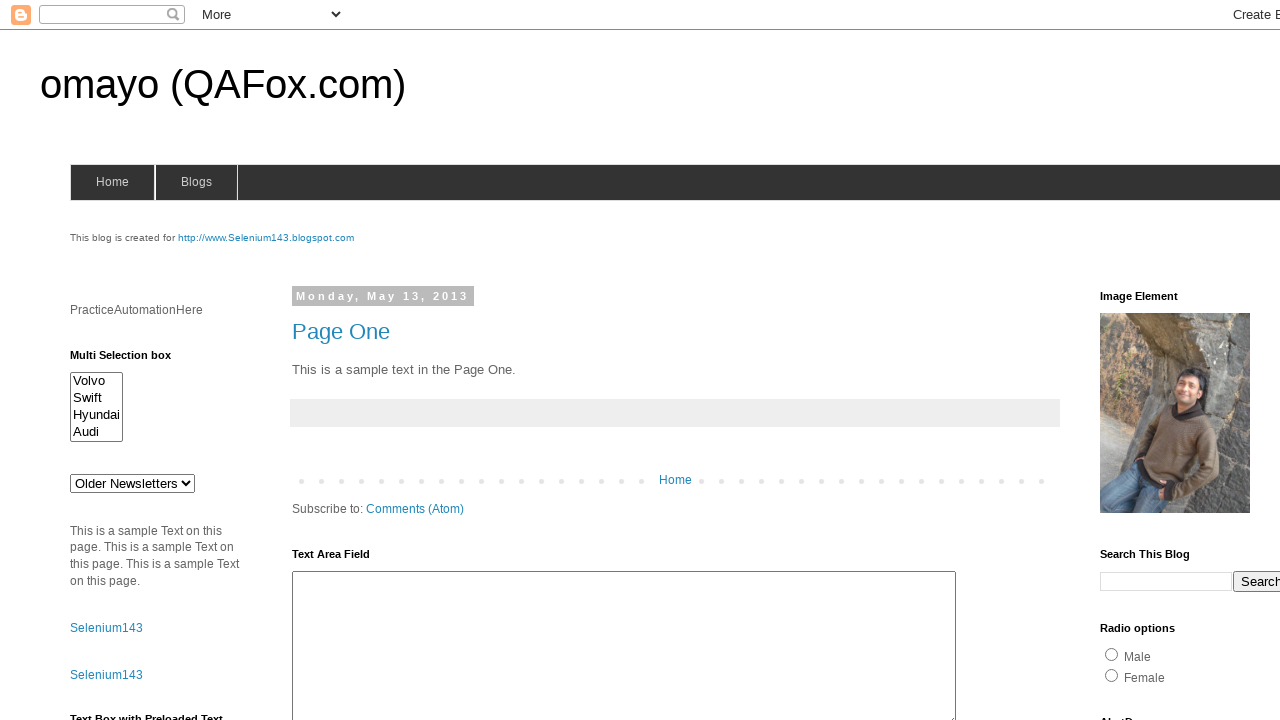

Clicked the Dropdown button to reveal menu options at (1227, 360) on xpath=//button[text()='Dropdown']
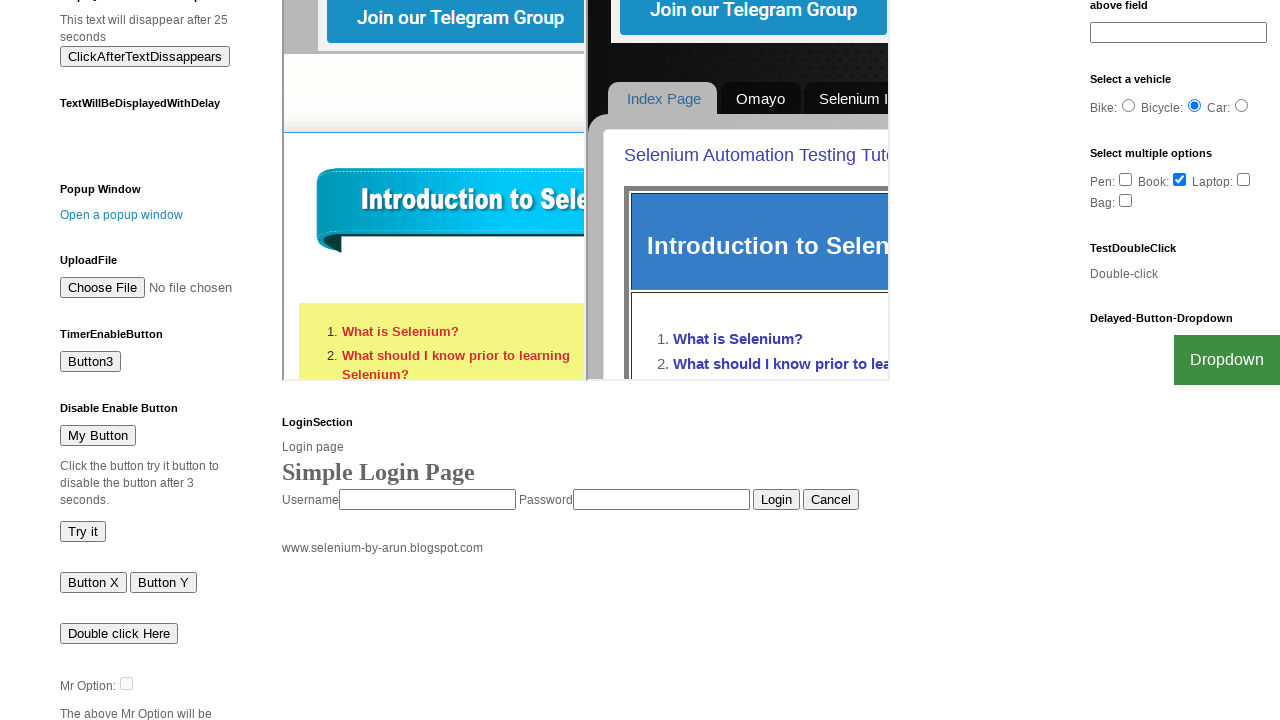

Clicked the Facebook option from the dropdown menu at (1200, 700) on a:text('Facebook')
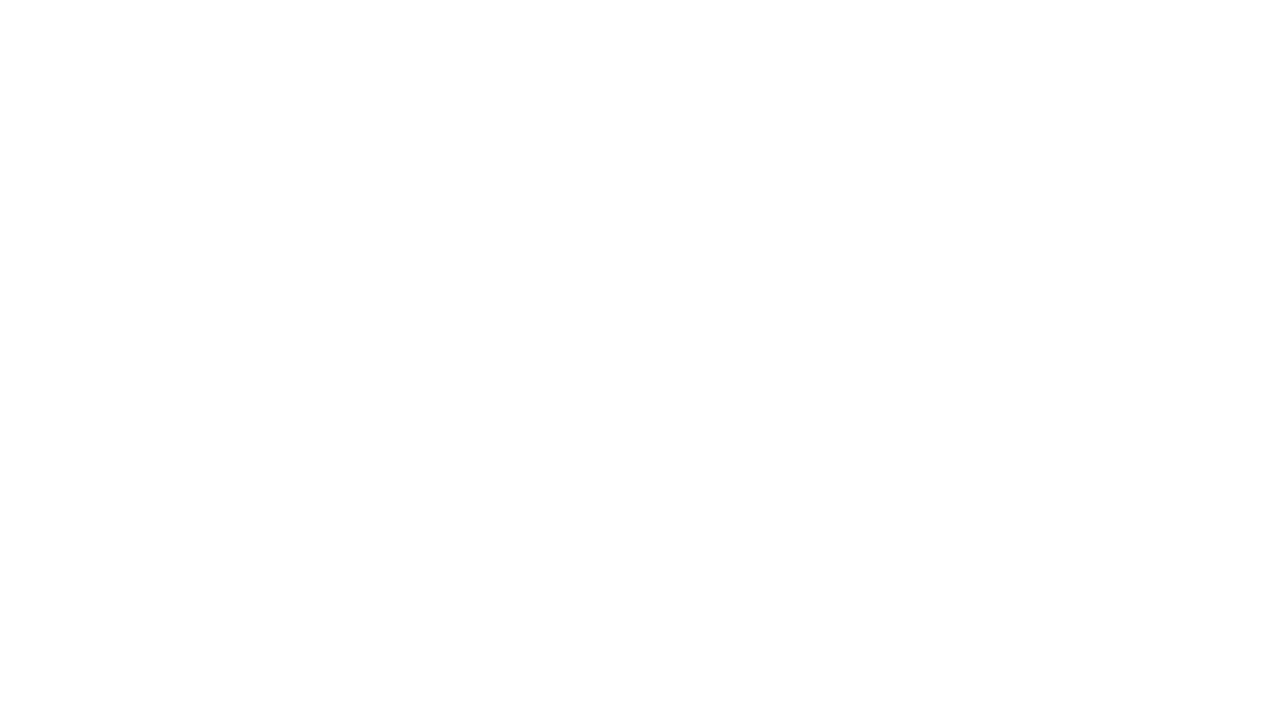

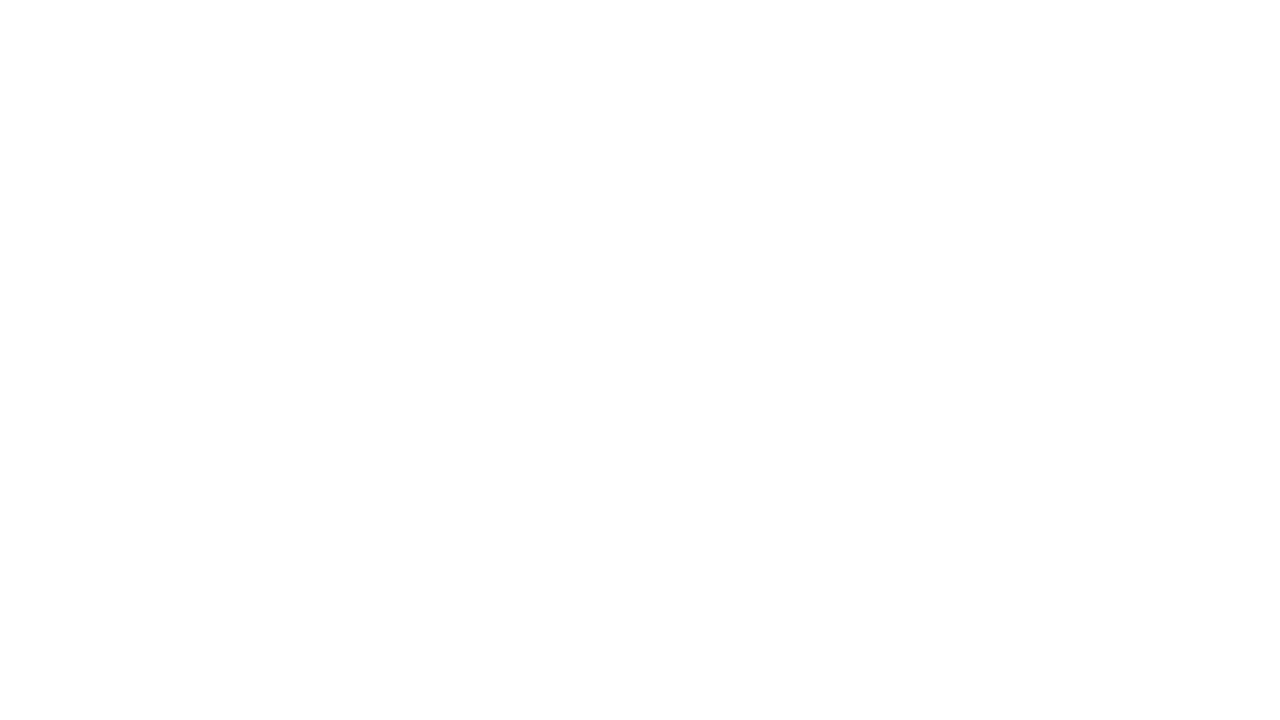